Tests JavaScript confirm dialog by clicking a button, dismissing the confirm dialog, and verifying the cancel action

Starting URL: https://automationfc.github.io/basic-form/index.html

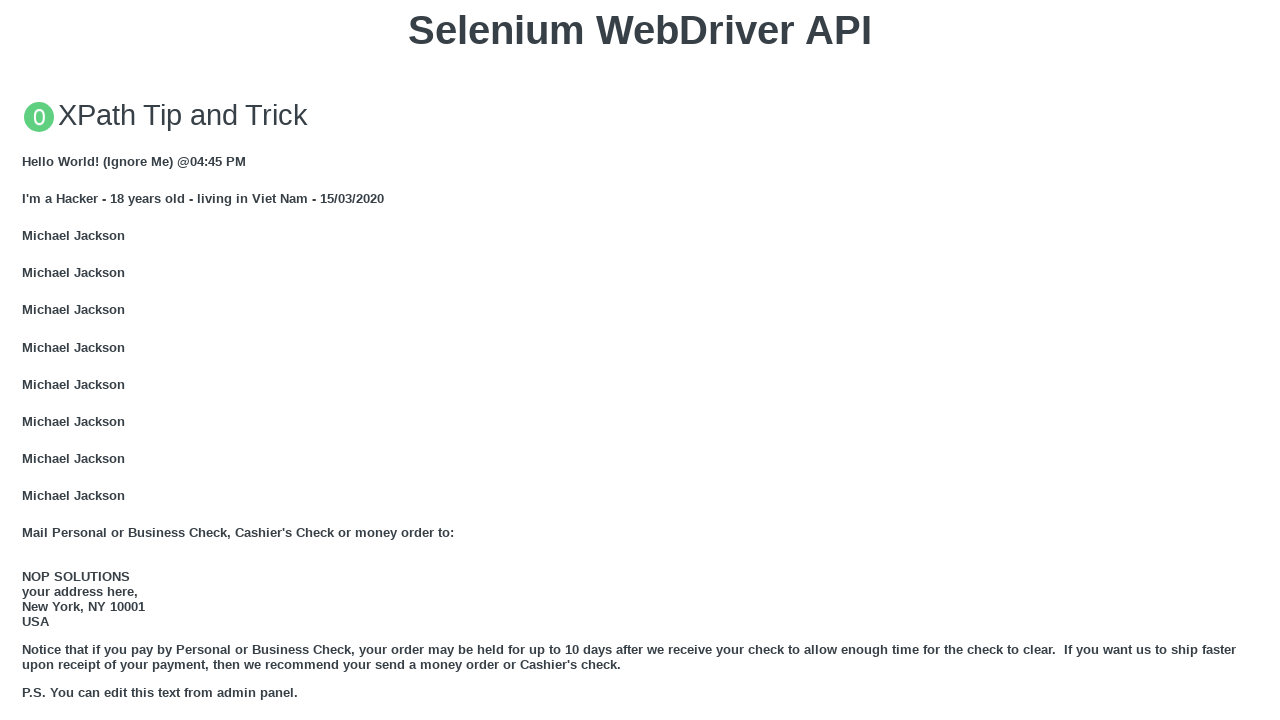

Set up dialog handler to dismiss confirm dialogs
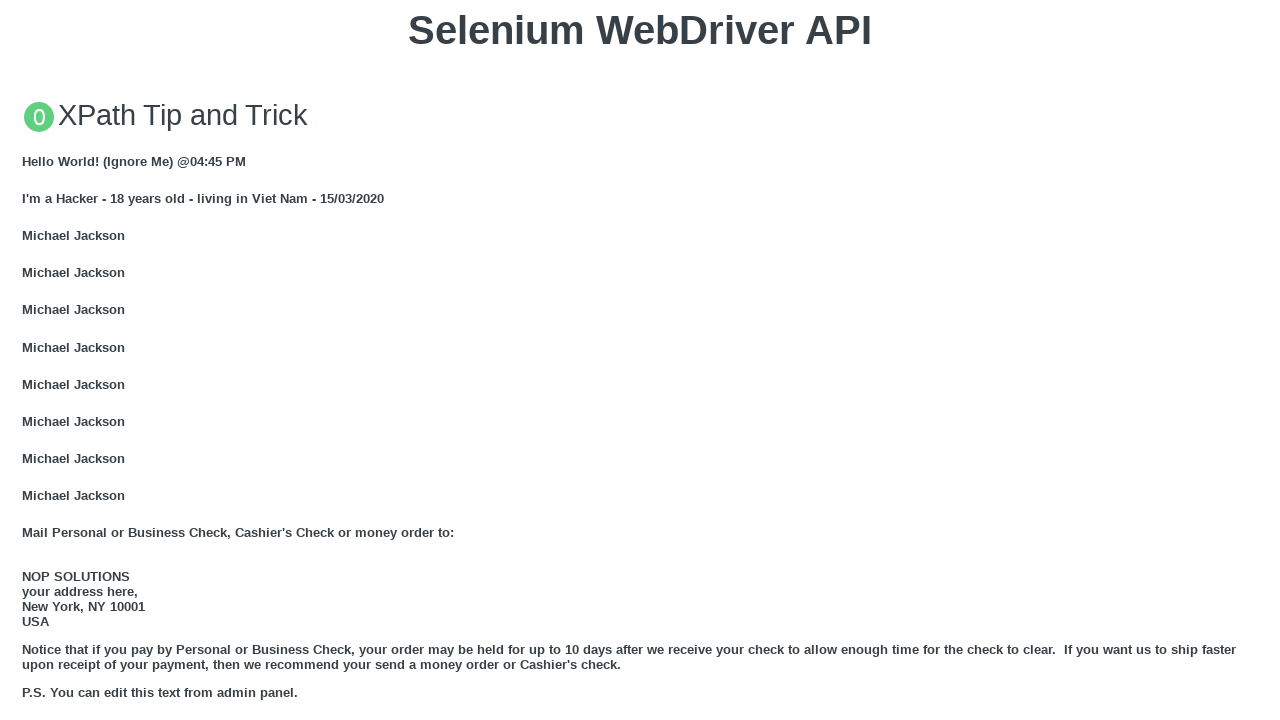

Clicked 'Click for JS Confirm' button to trigger JavaScript confirm dialog at (640, 360) on xpath=//button[text()='Click for JS Confirm']
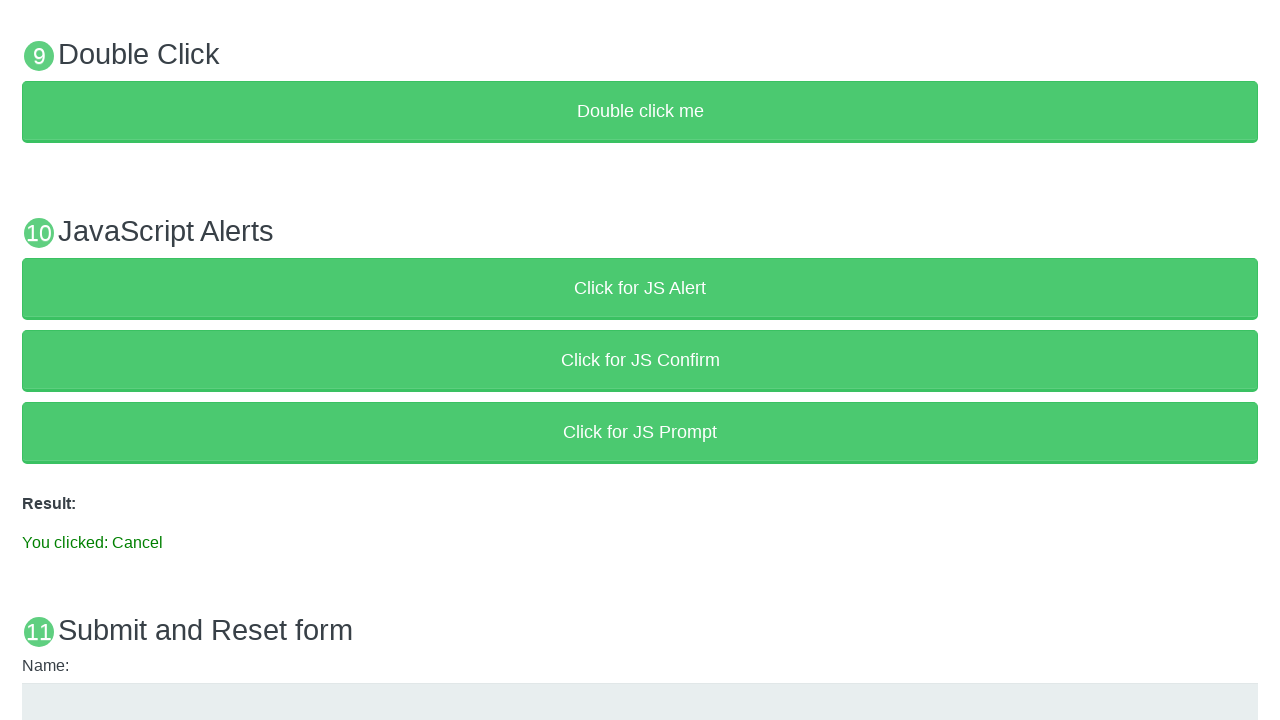

Verified result text displays 'You clicked: Cancel' confirming dialog was dismissed
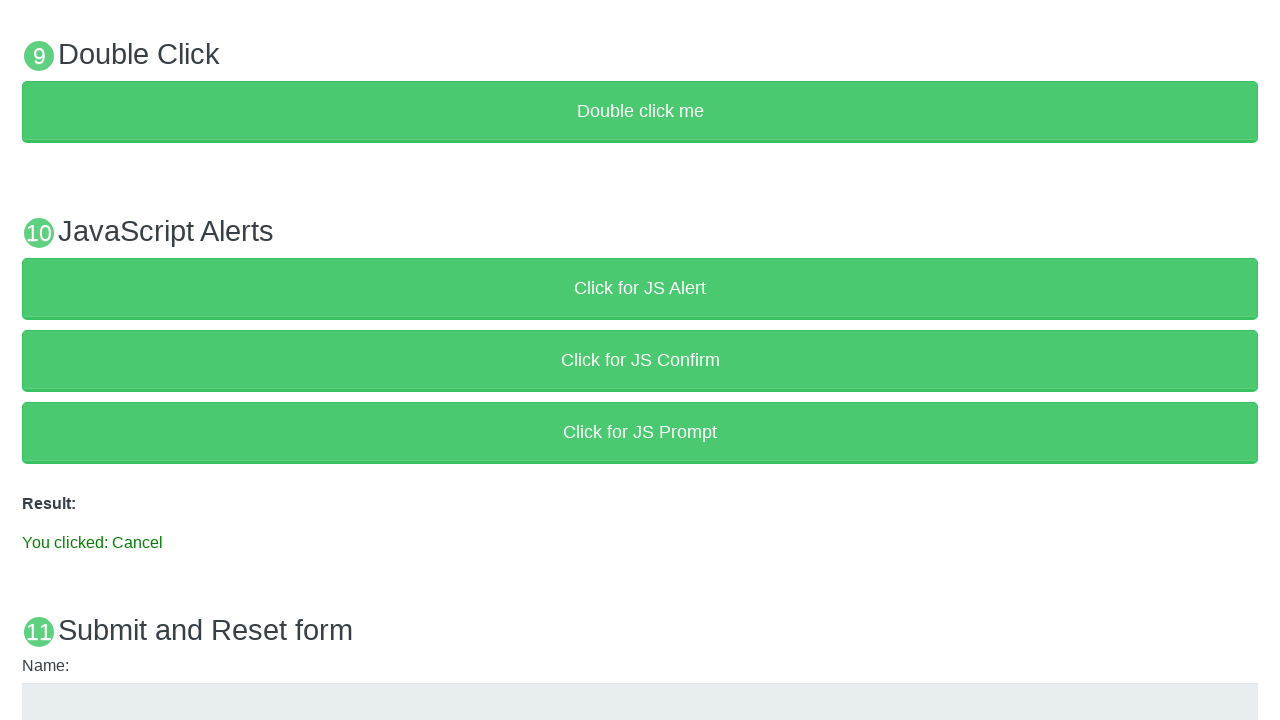

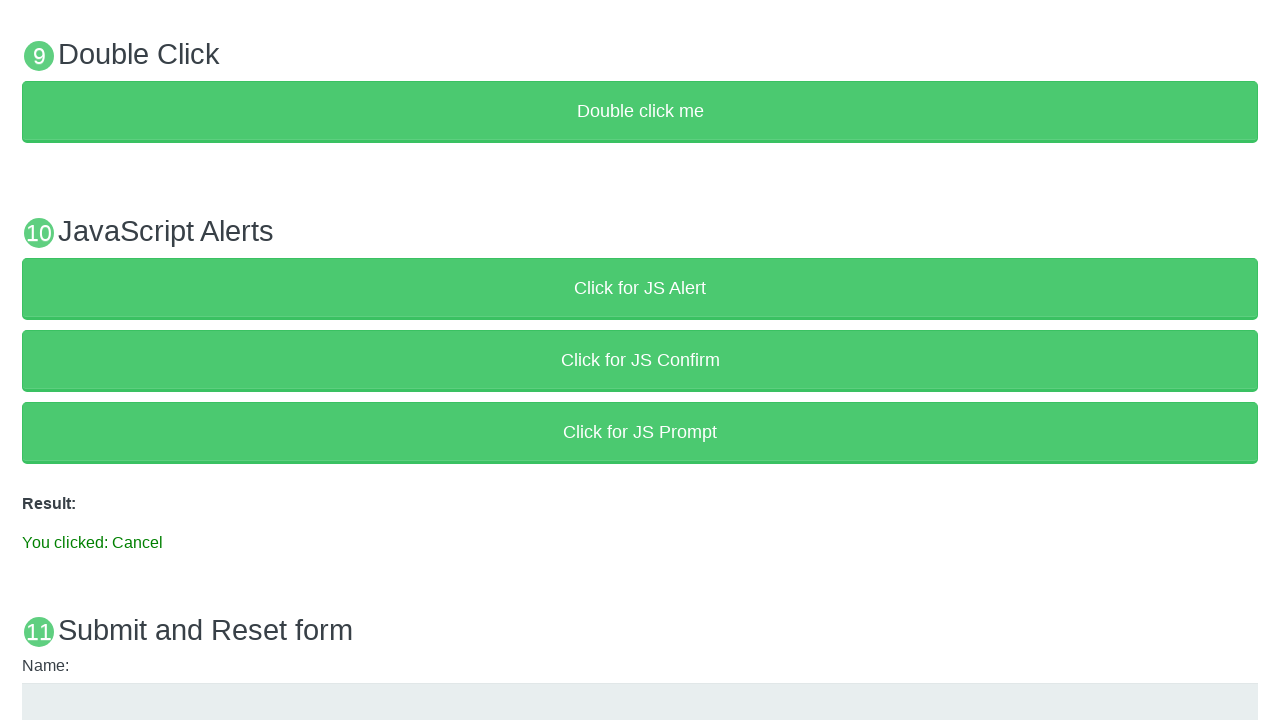